Tests drag and drop functionality using an alternative method by dragging column A to column B and verifying the columns have switched positions

Starting URL: https://the-internet.herokuapp.com/drag_and_drop

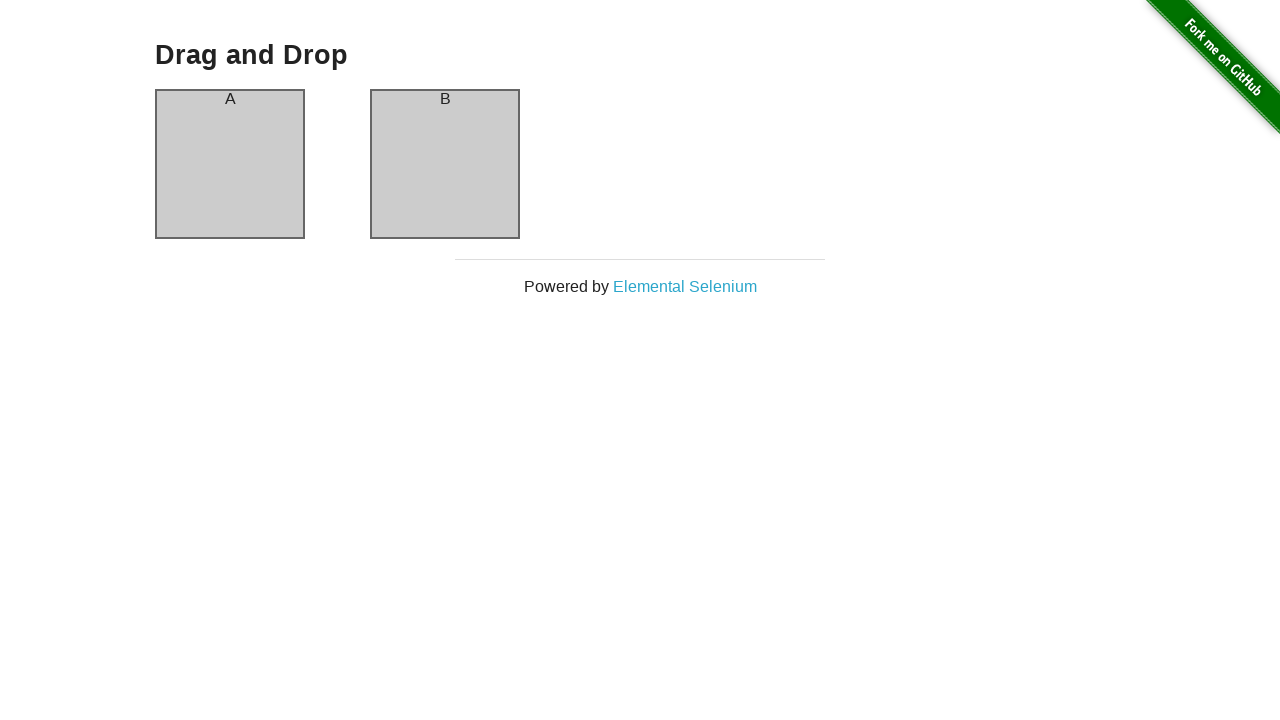

Waited for page header to be visible
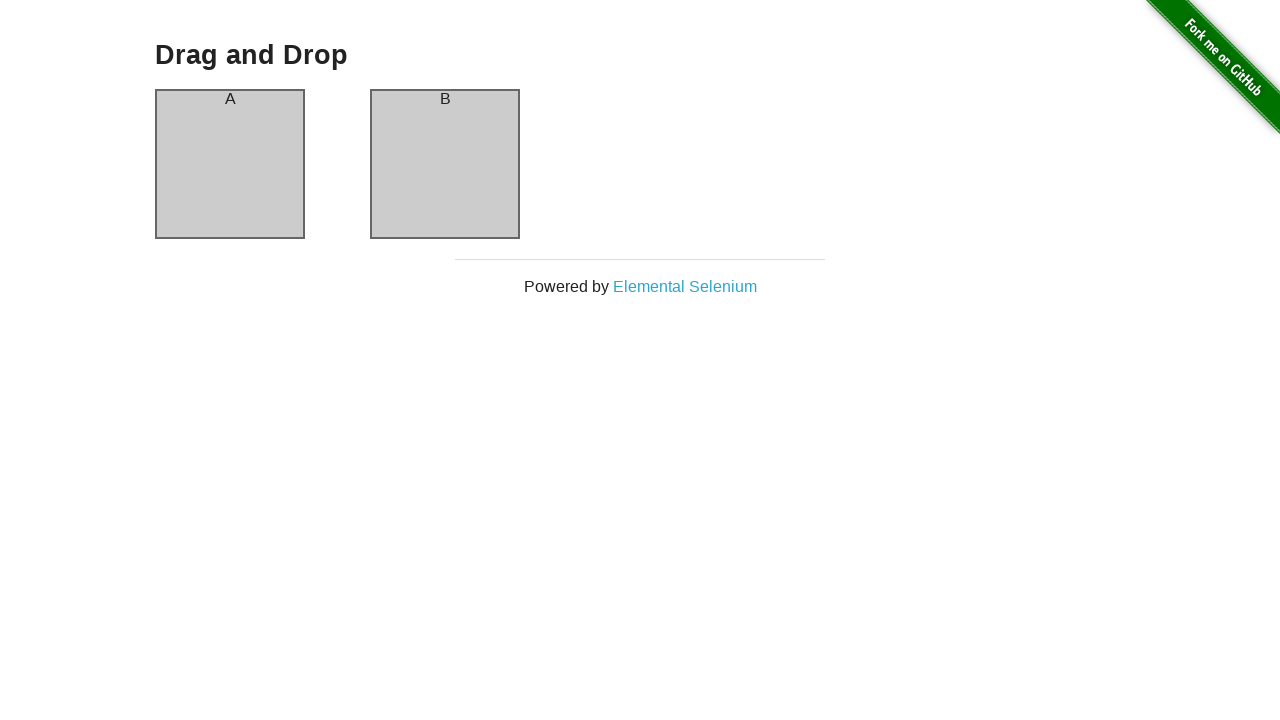

Verified page header contains 'Drag and Drop'
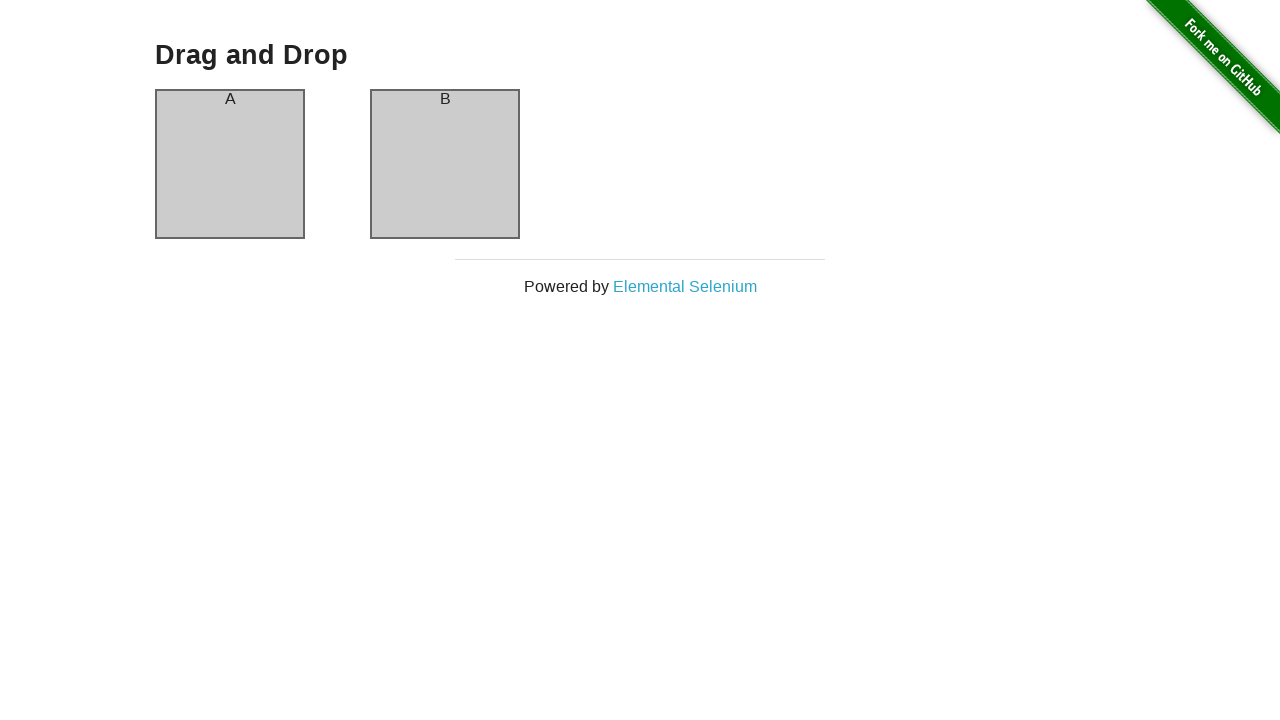

Verified initial state - first column header shows 'A'
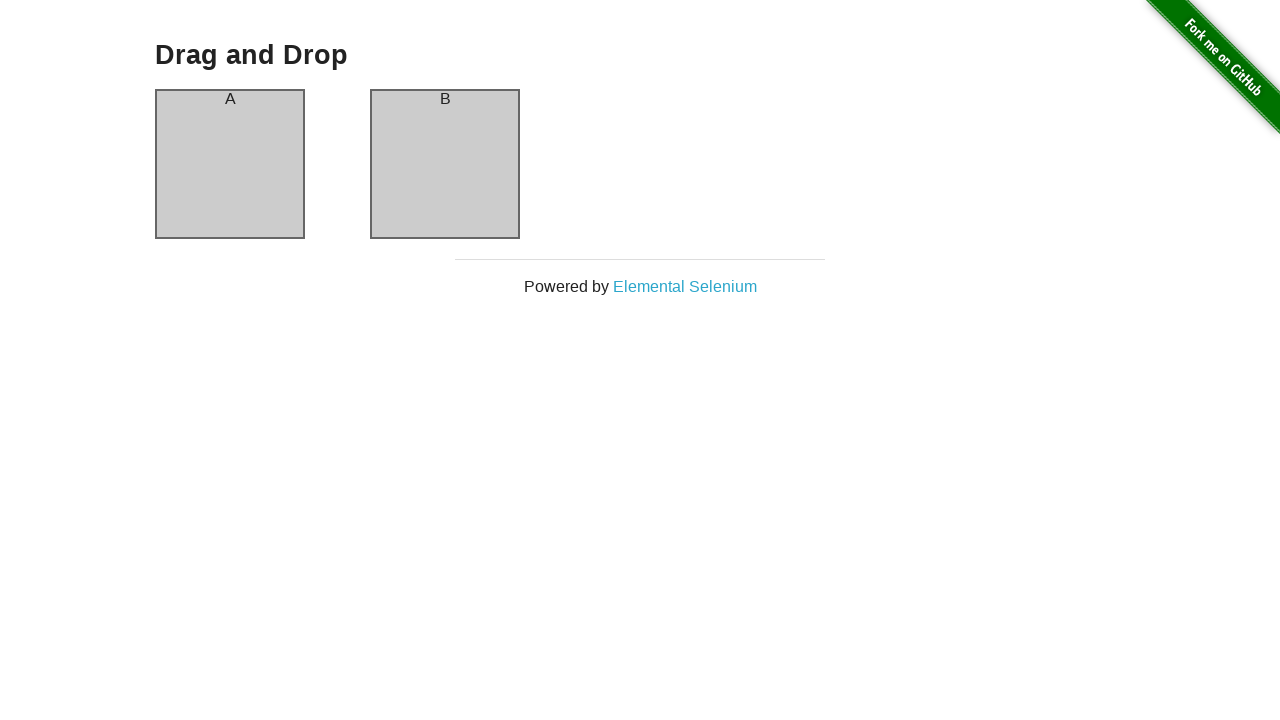

Performed drag and drop from column A to column B at (445, 164)
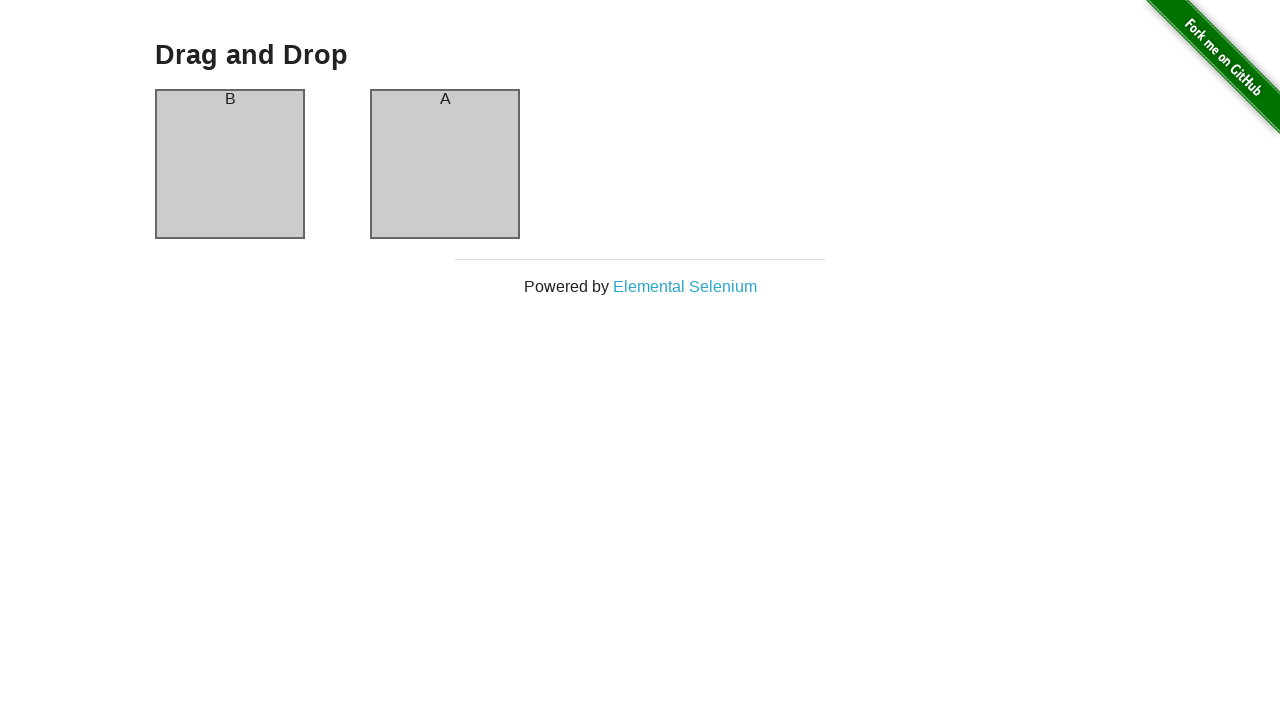

Verified columns switched - first column header now shows 'B'
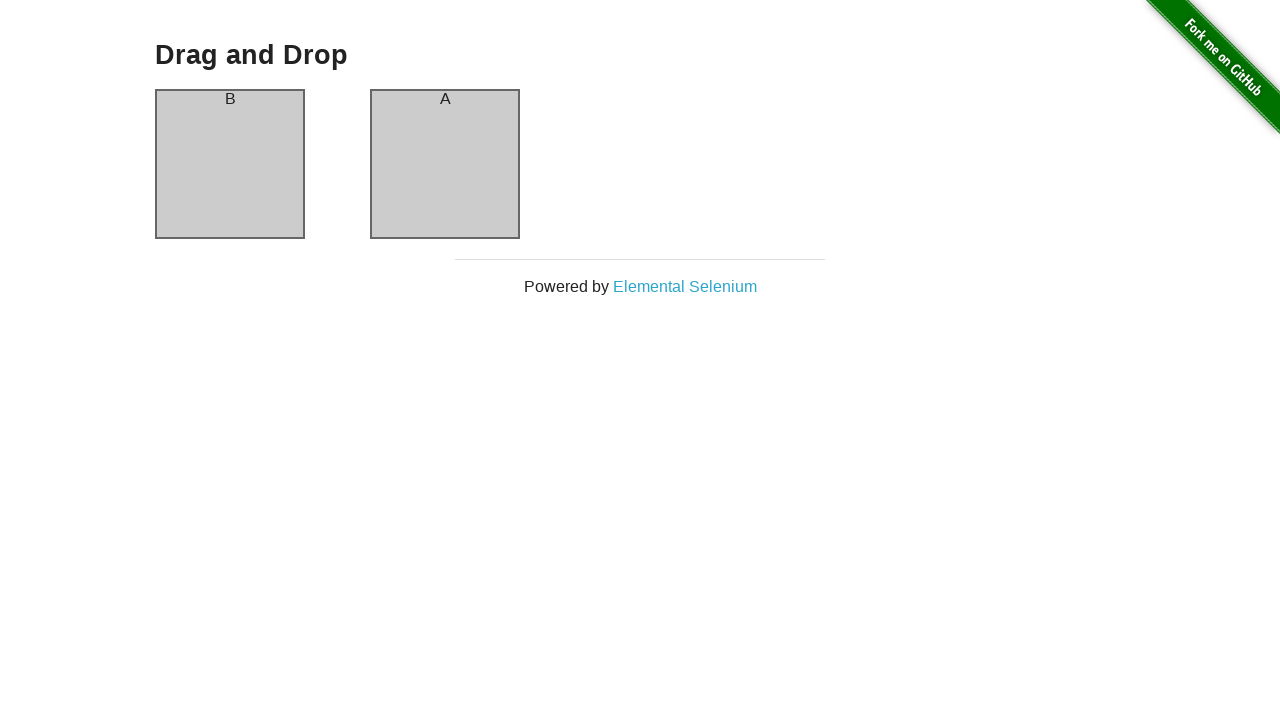

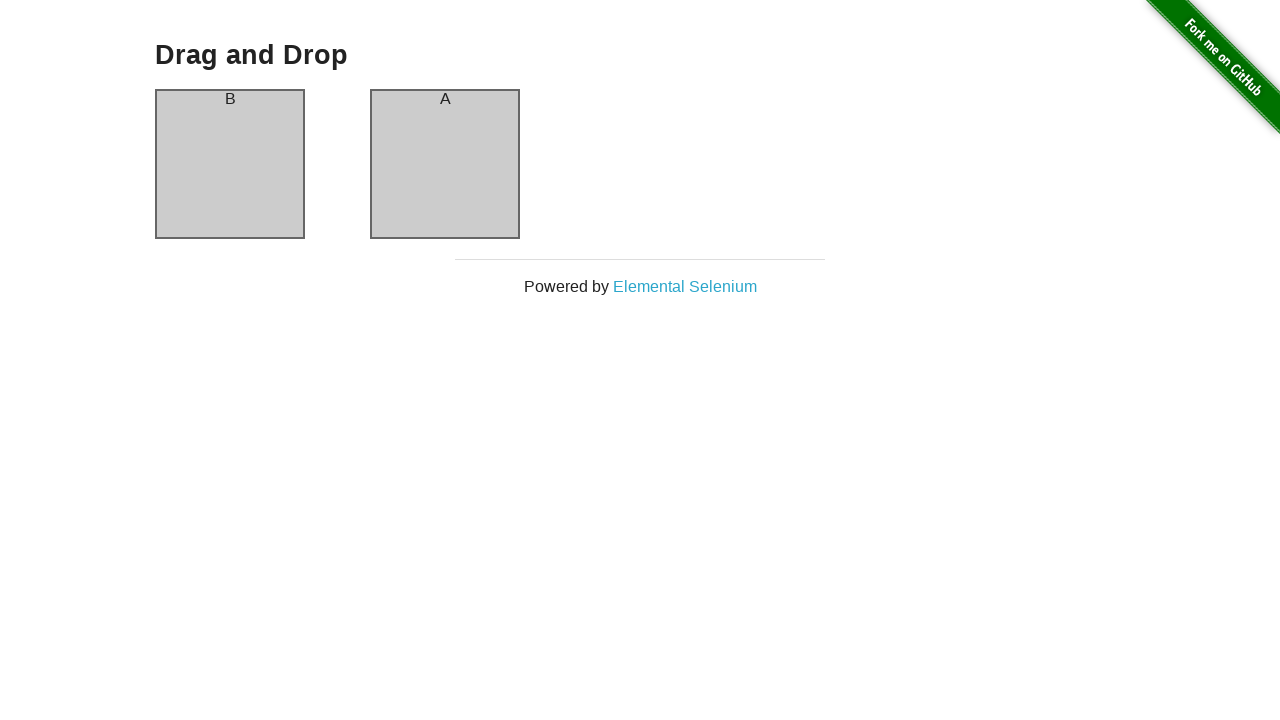